Tests dropdown and checkbox functionality on a practice page by selecting a senior citizen discount checkbox, opening a passenger selector dropdown, incrementing adult count to 6, and verifying the selection.

Starting URL: https://rahulshettyacademy.com/dropdownsPractise/

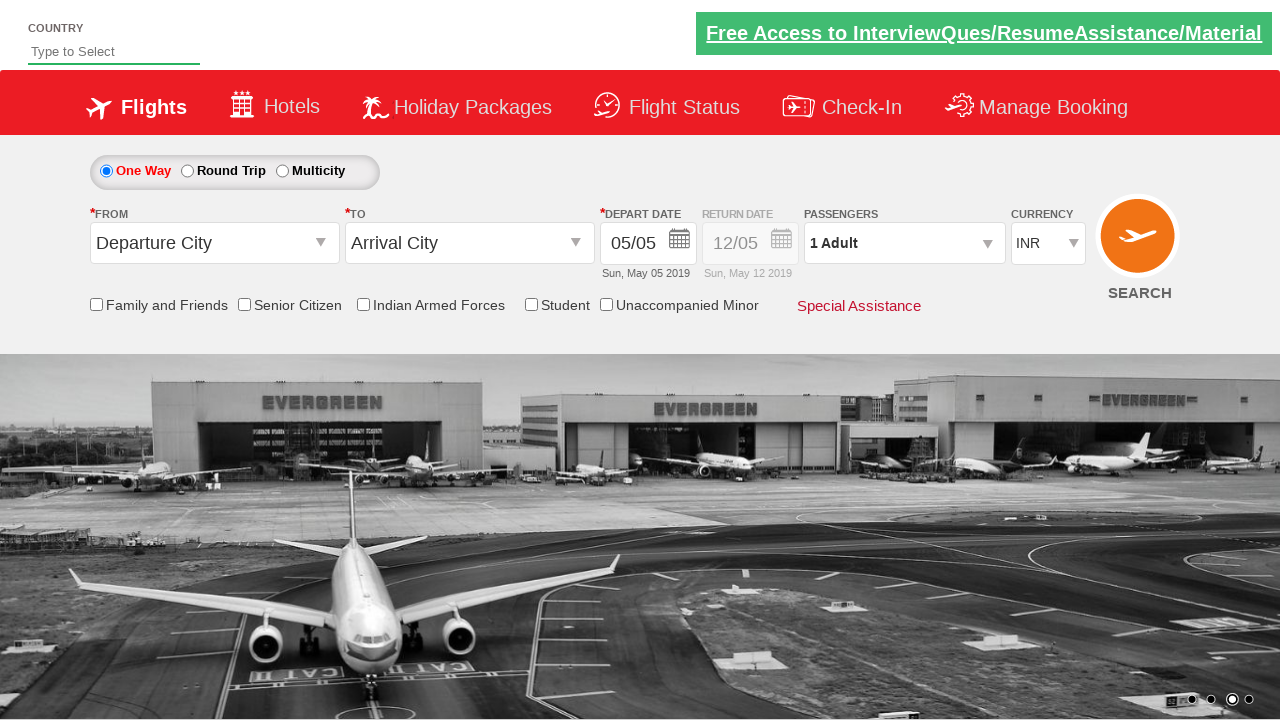

Verified senior citizen discount checkbox is not initially selected
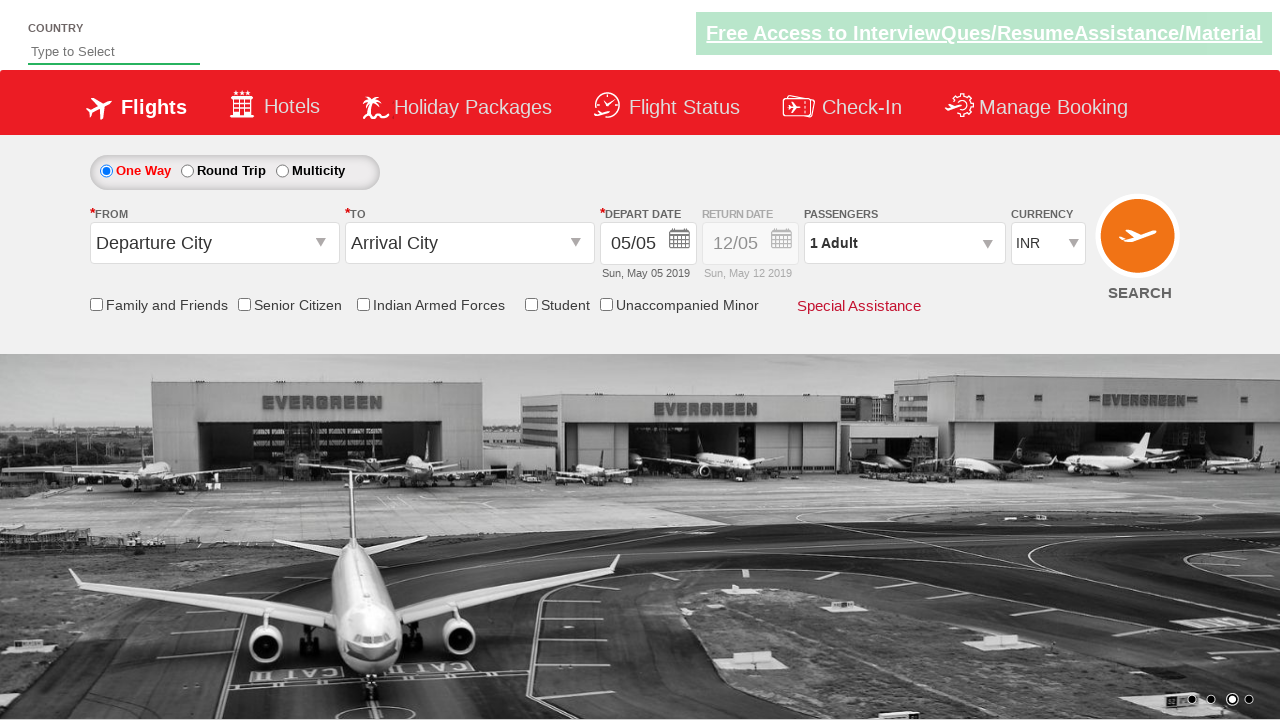

Clicked senior citizen discount checkbox at (244, 304) on input[id*='SeniorCitizenDiscount']
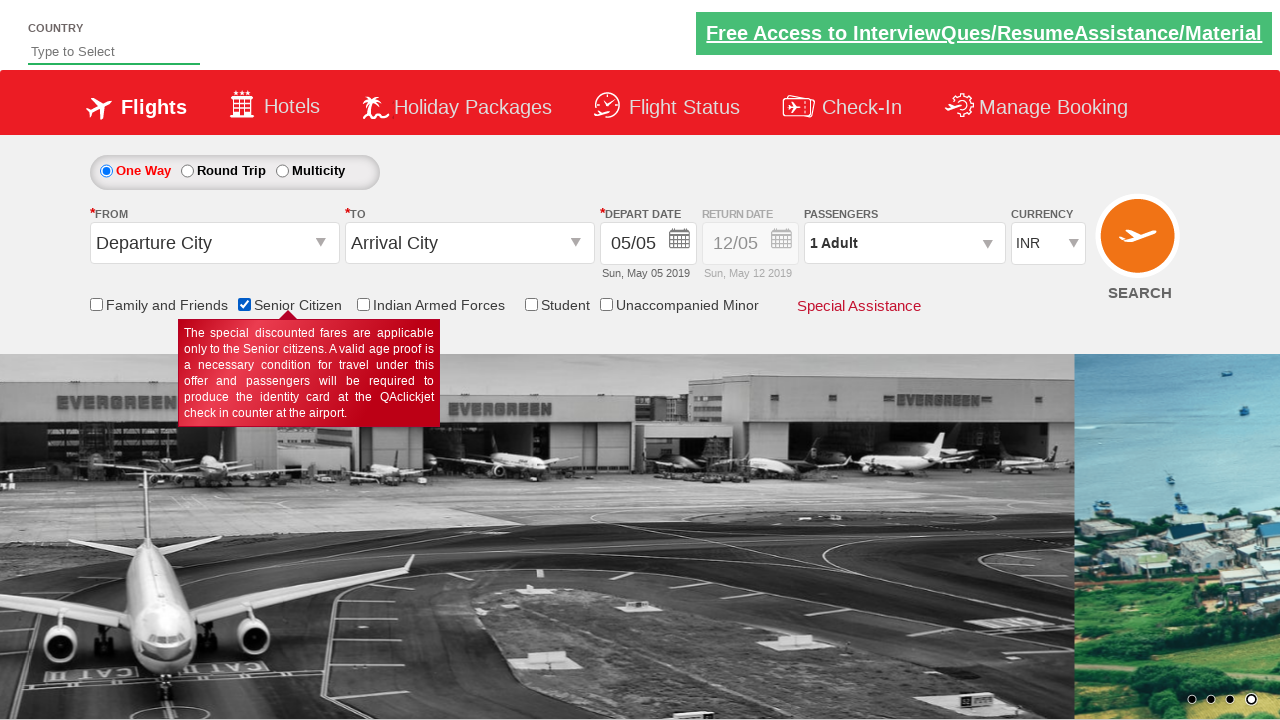

Verified senior citizen discount checkbox is now selected
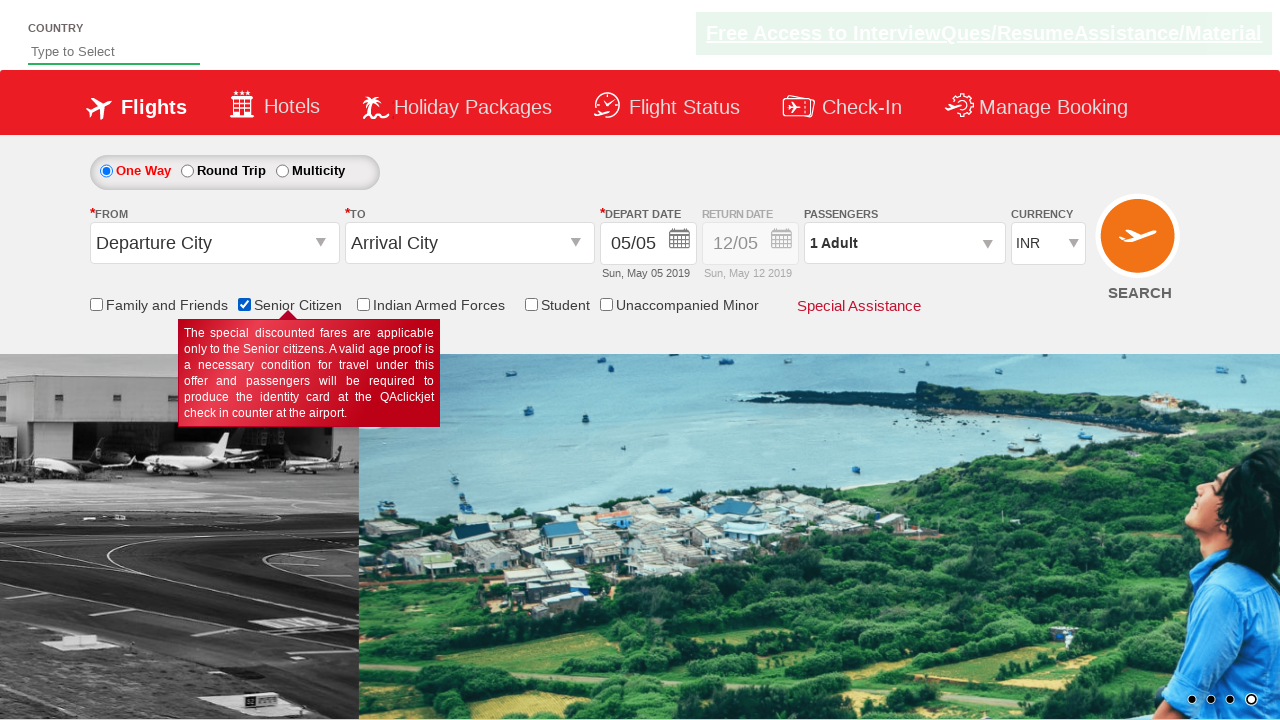

Clicked passenger info dropdown to open it at (904, 243) on #divpaxinfo
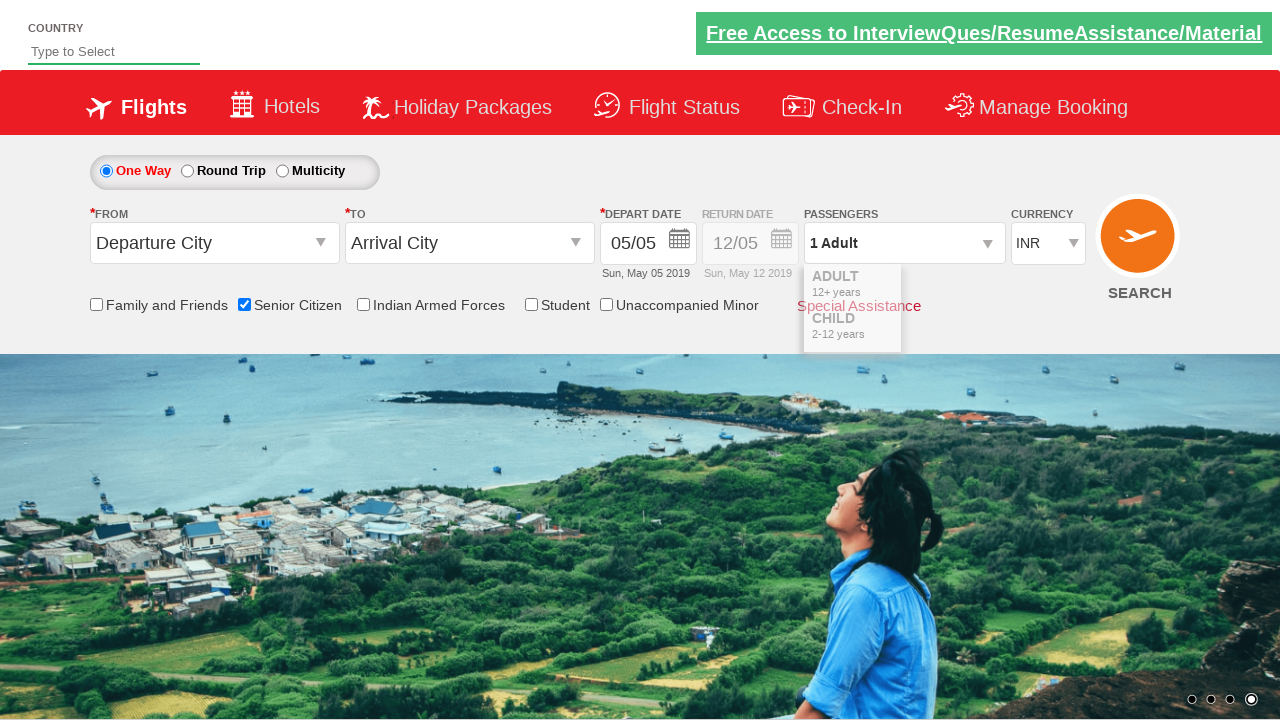

Waited for dropdown to be visible
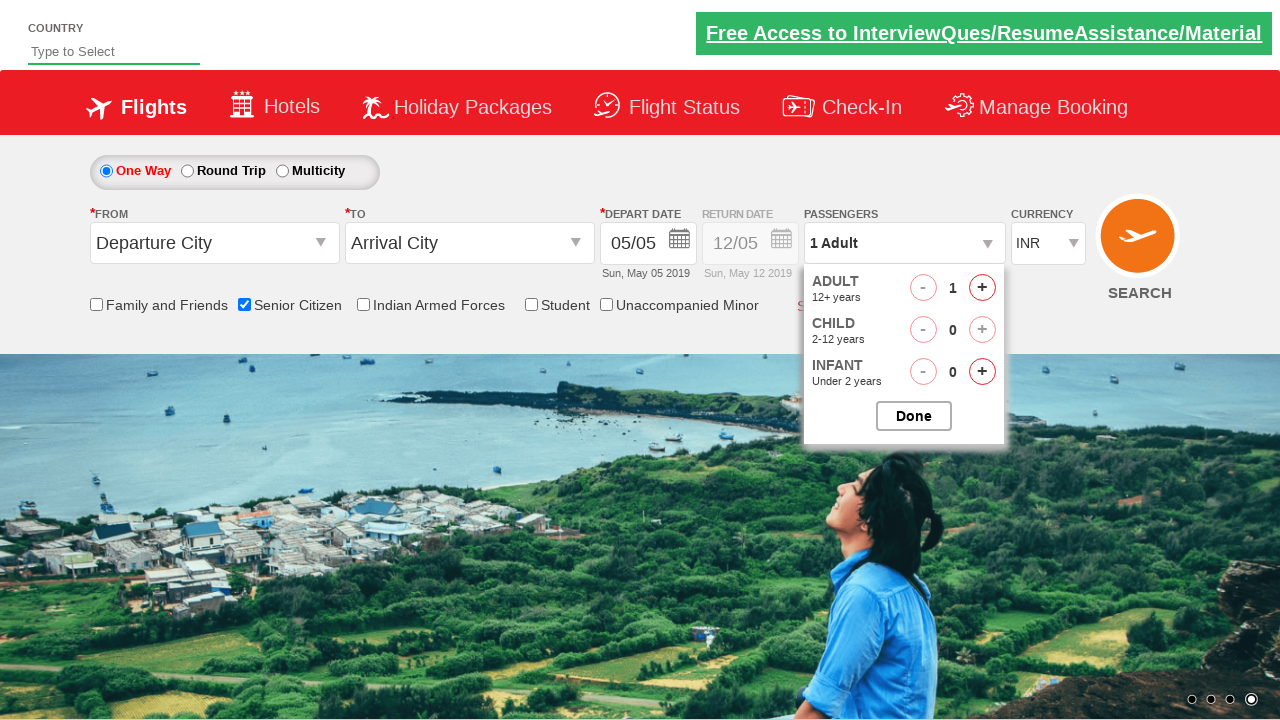

Clicked adult increment button (iteration 1/5) at (982, 288) on #hrefIncAdt
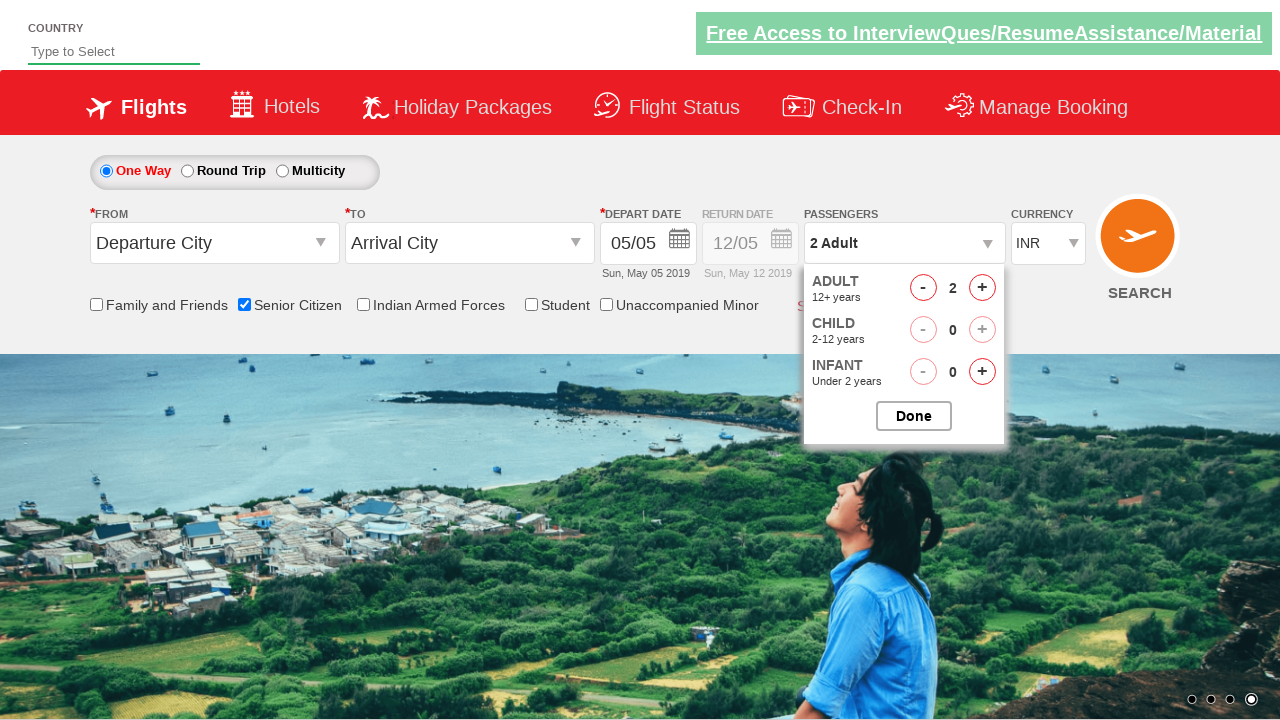

Clicked adult increment button (iteration 2/5) at (982, 288) on #hrefIncAdt
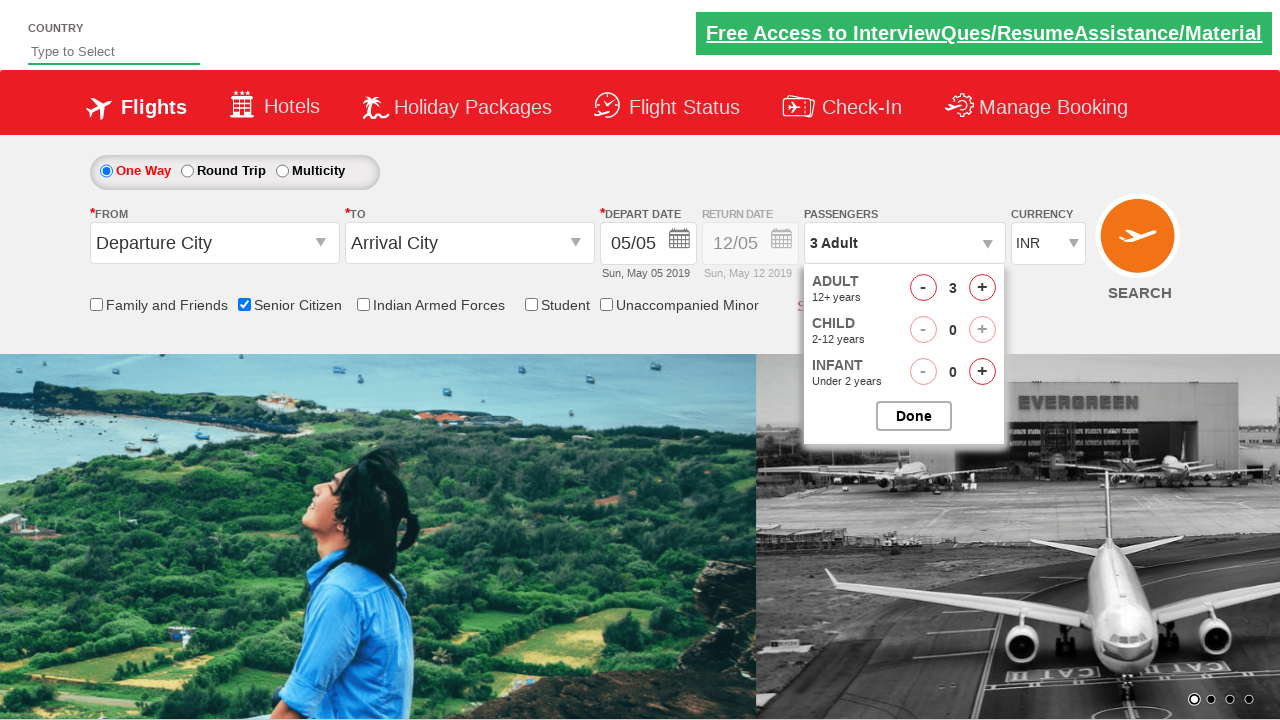

Clicked adult increment button (iteration 3/5) at (982, 288) on #hrefIncAdt
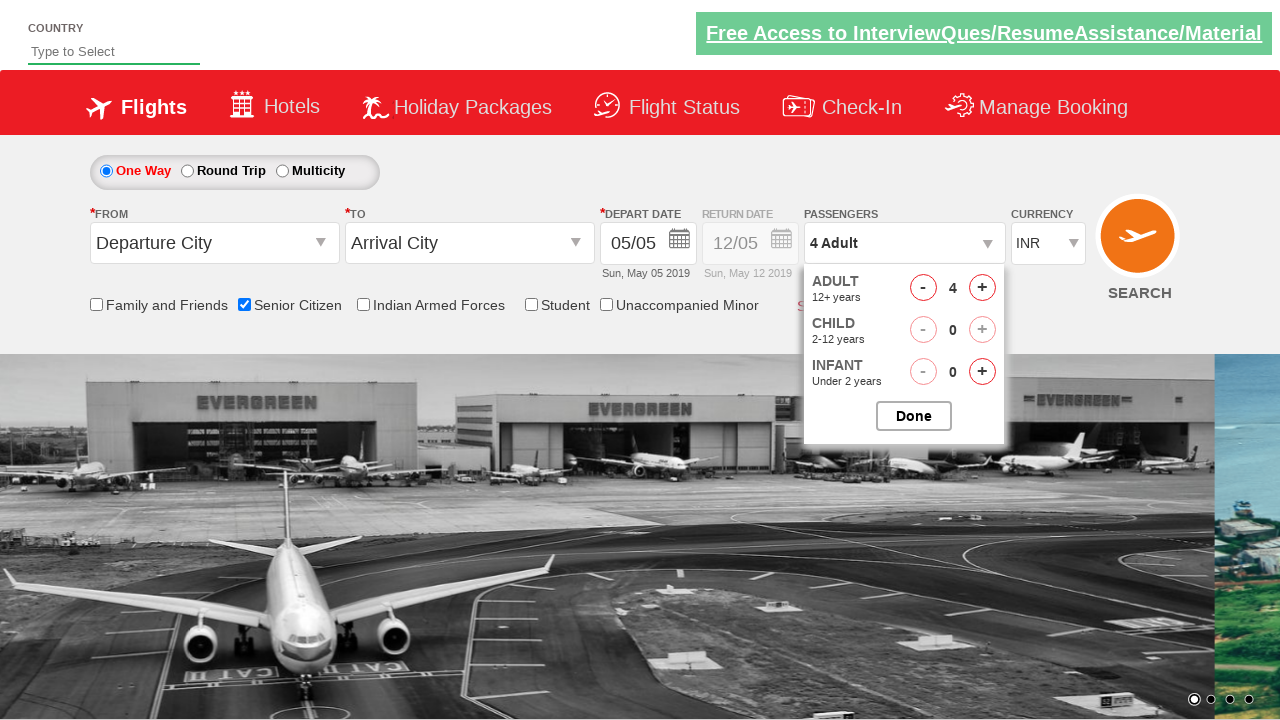

Clicked adult increment button (iteration 4/5) at (982, 288) on #hrefIncAdt
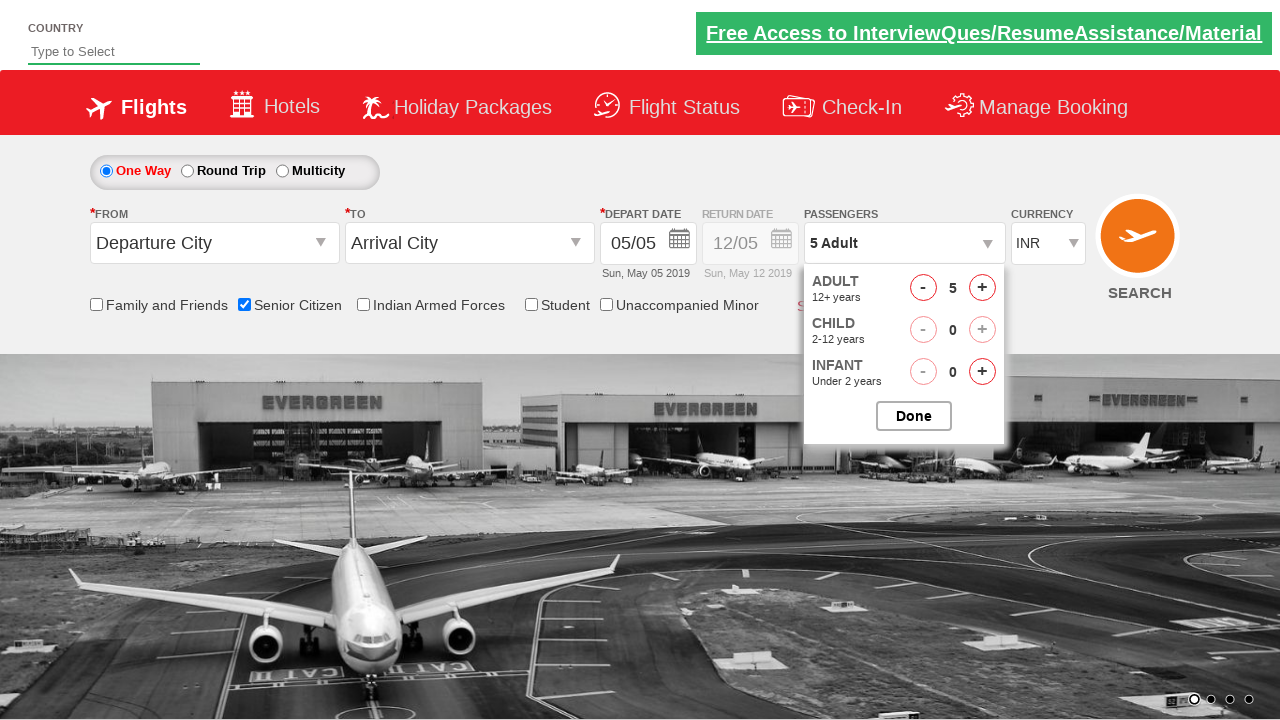

Clicked adult increment button (iteration 5/5) at (982, 288) on #hrefIncAdt
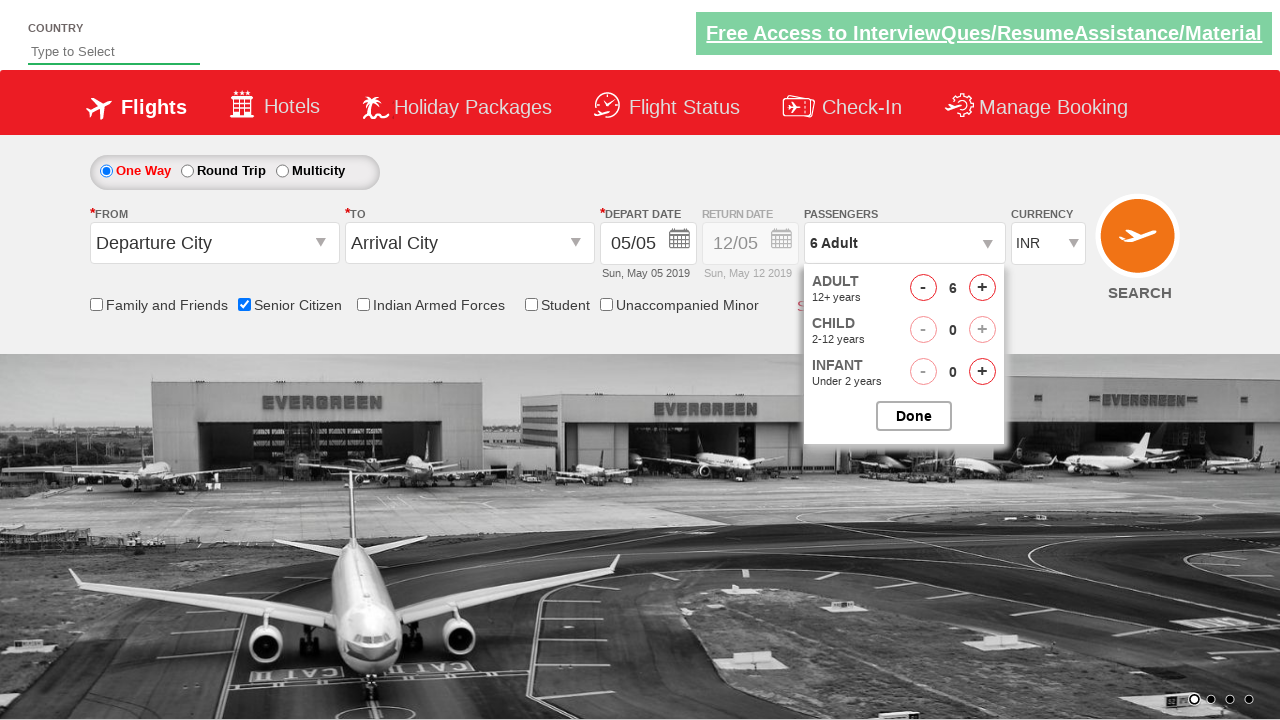

Closed passenger options dropdown at (914, 416) on #btnclosepaxoption
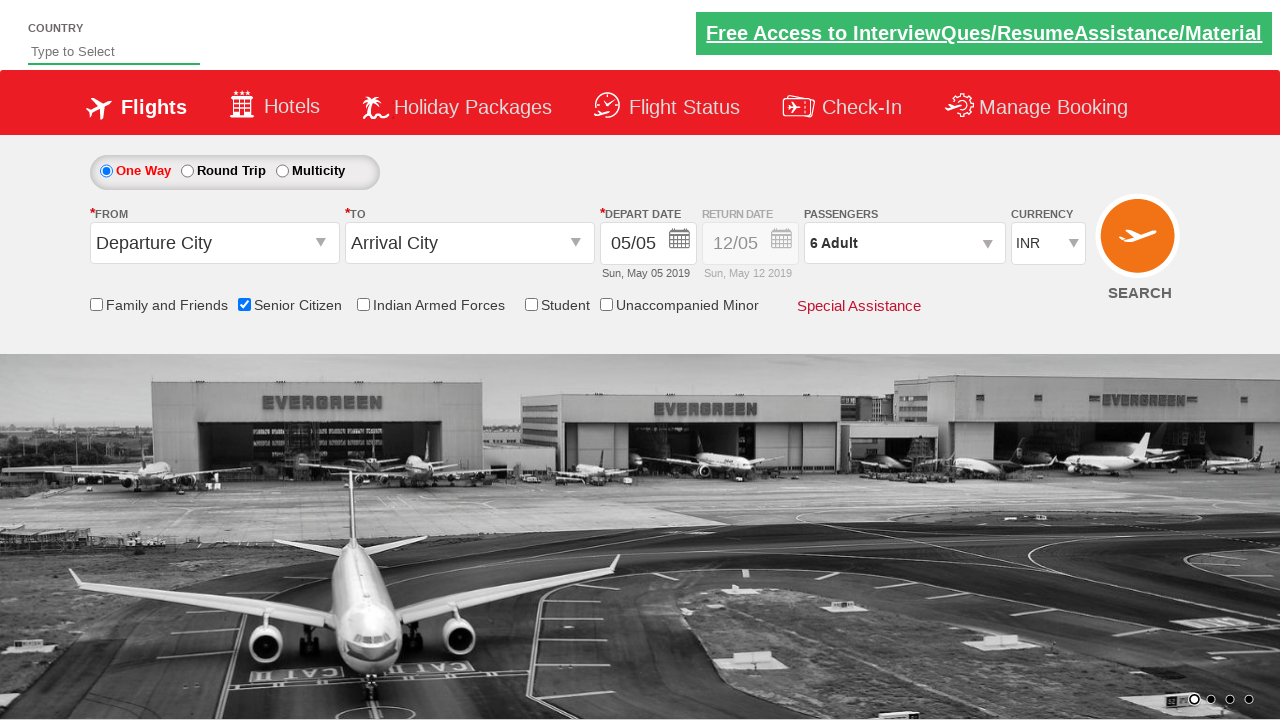

Verified passenger info displays '6 Adult'
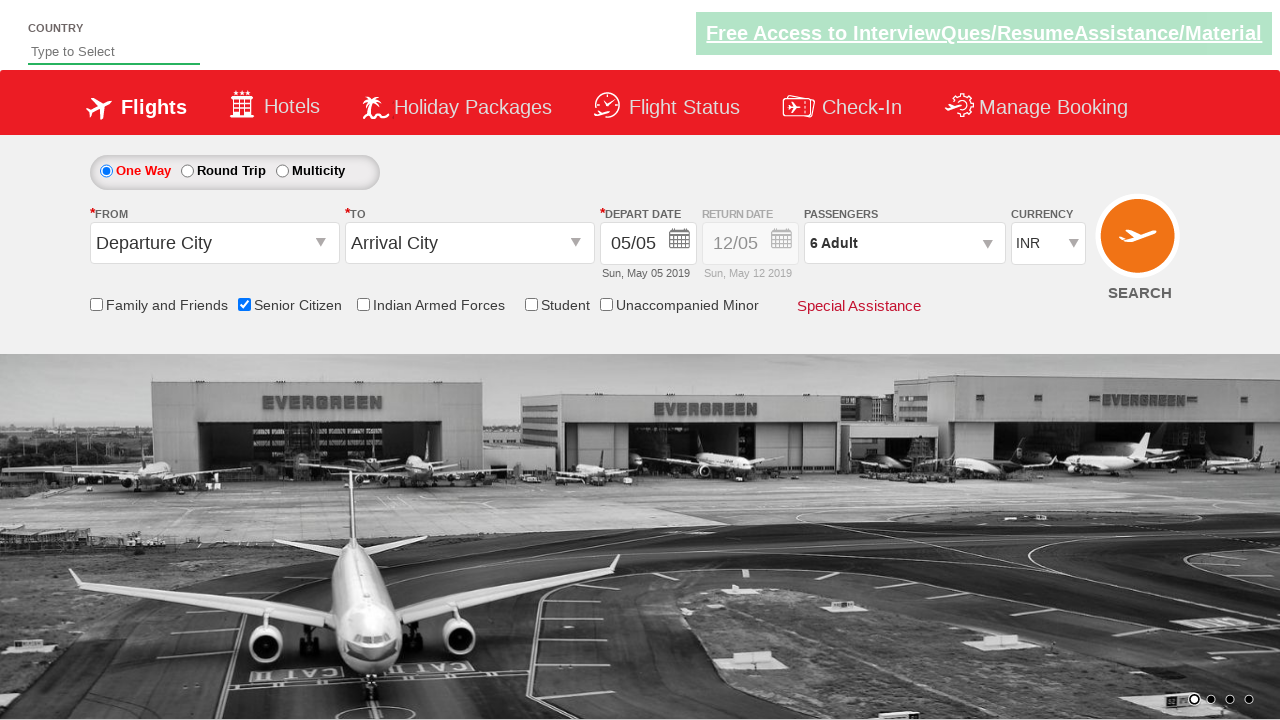

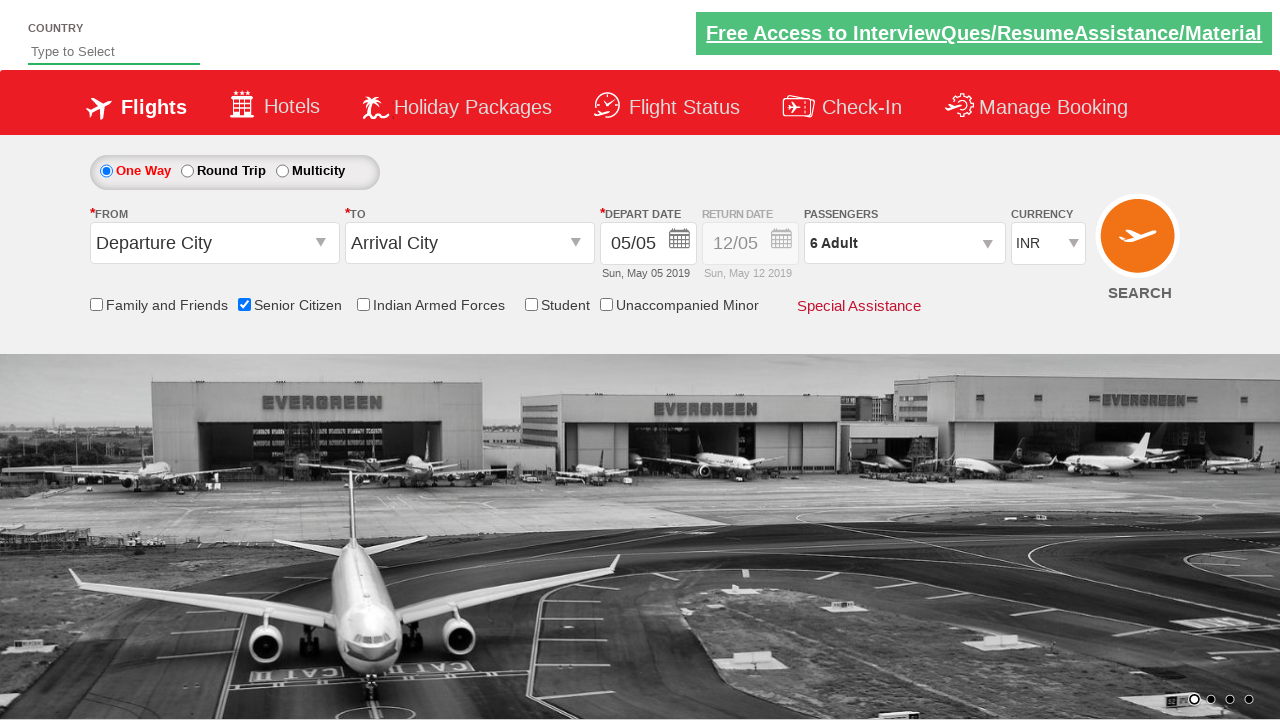